Tests the search functionality on the Top Deals page by entering a search term and verifying it appears in the search field

Starting URL: https://rahulshettyacademy.com/seleniumPractise/#/offers

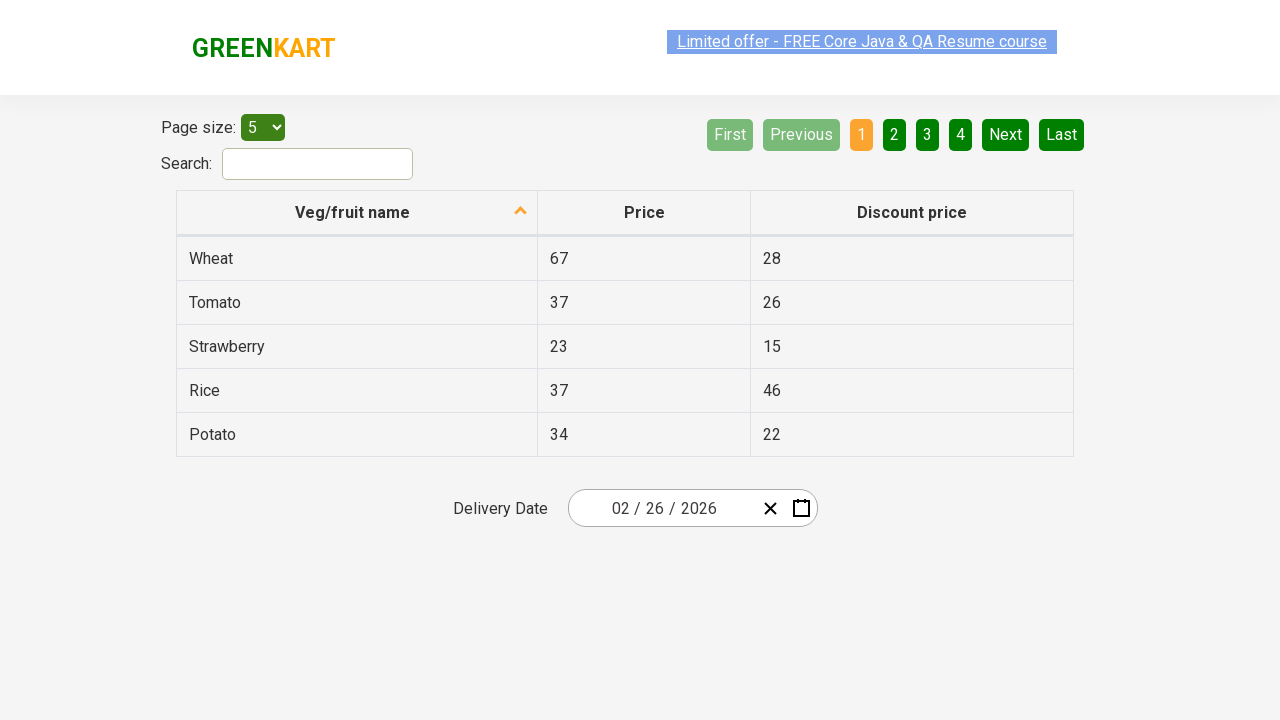

Entered 'rice' in the search field on Top Deals page on #search-field
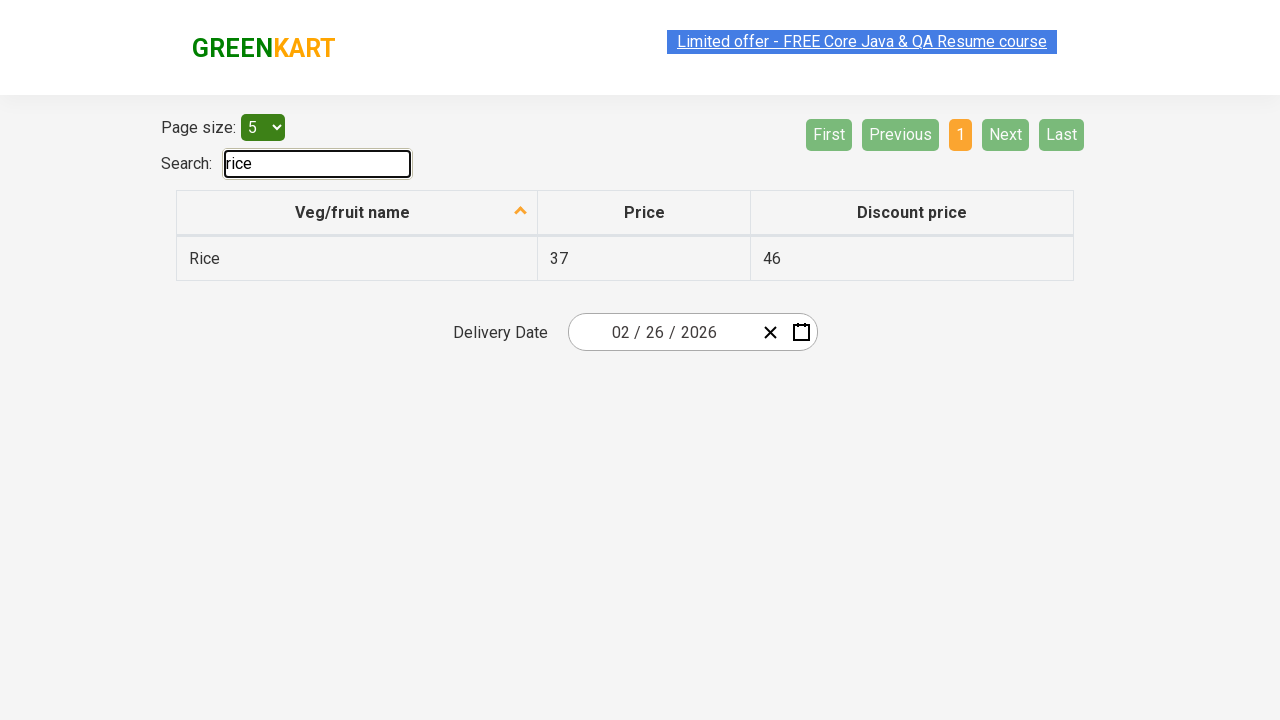

Verified that search field contains 'rice'
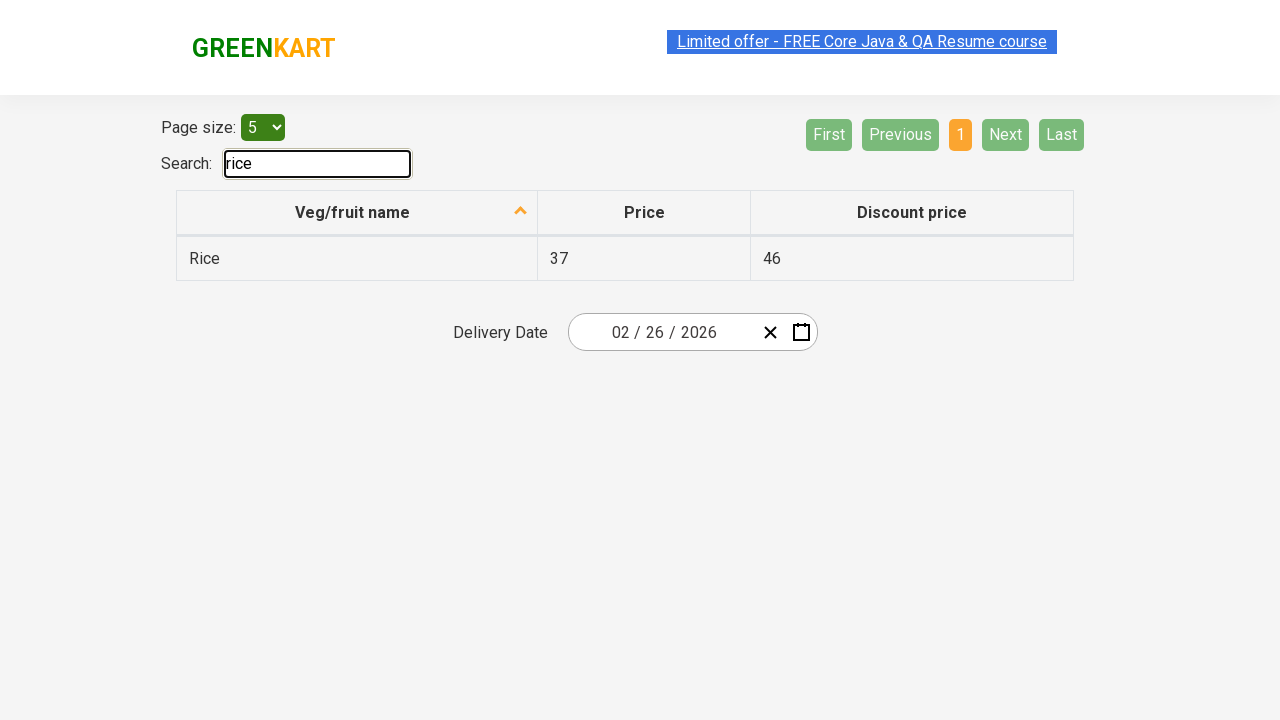

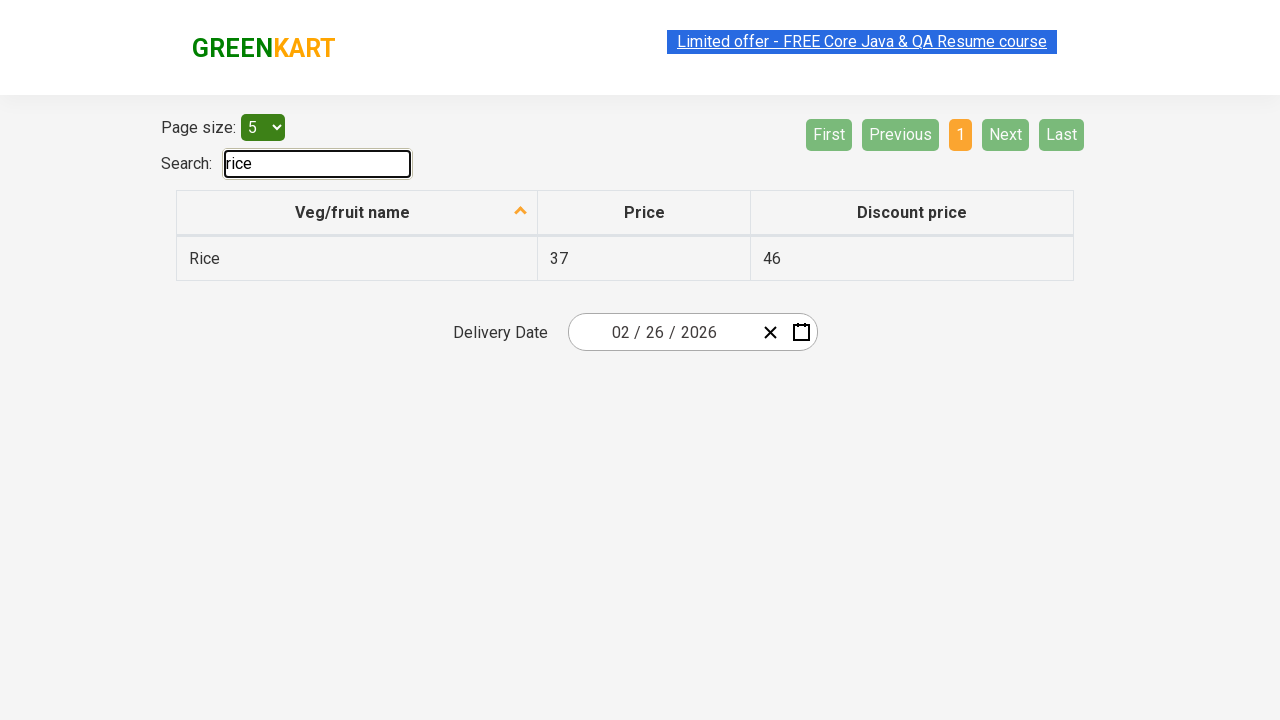